Tests revealing a hidden element by clicking a button and waiting for it to become visible

Starting URL: https://the-internet.herokuapp.com/dynamic_loading/1

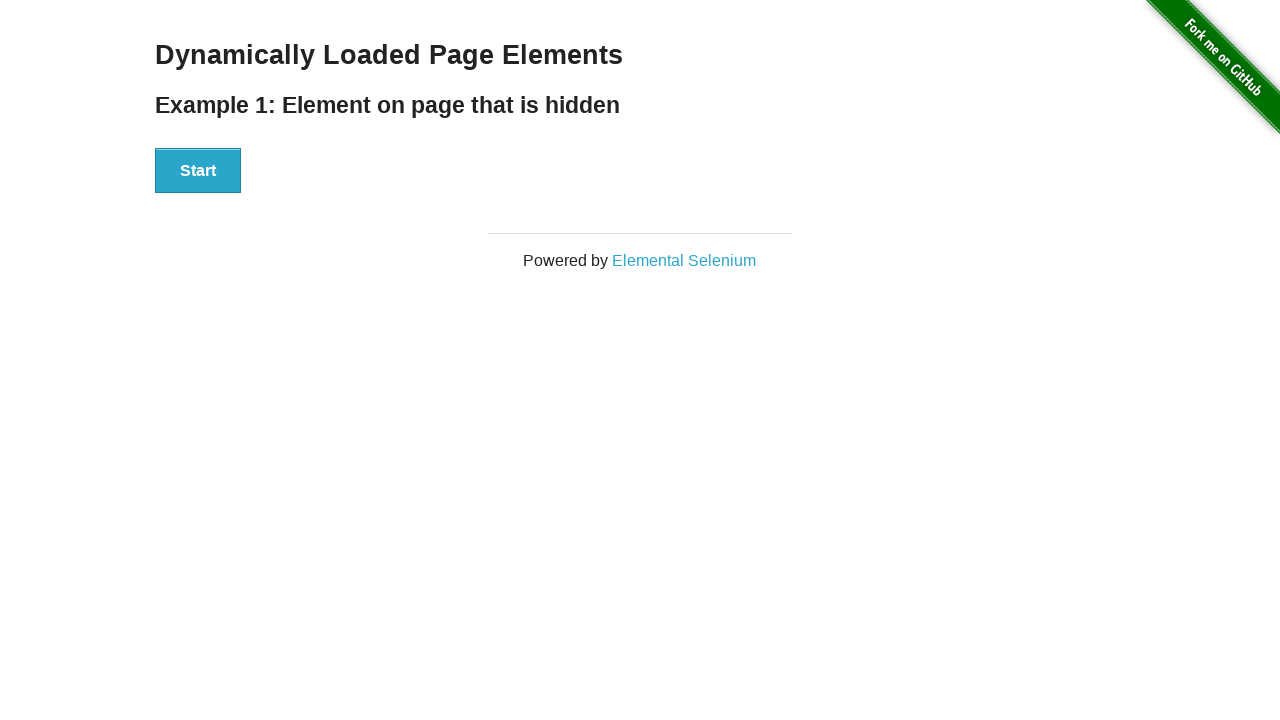

Clicked the start button to reveal hidden element at (198, 171) on button
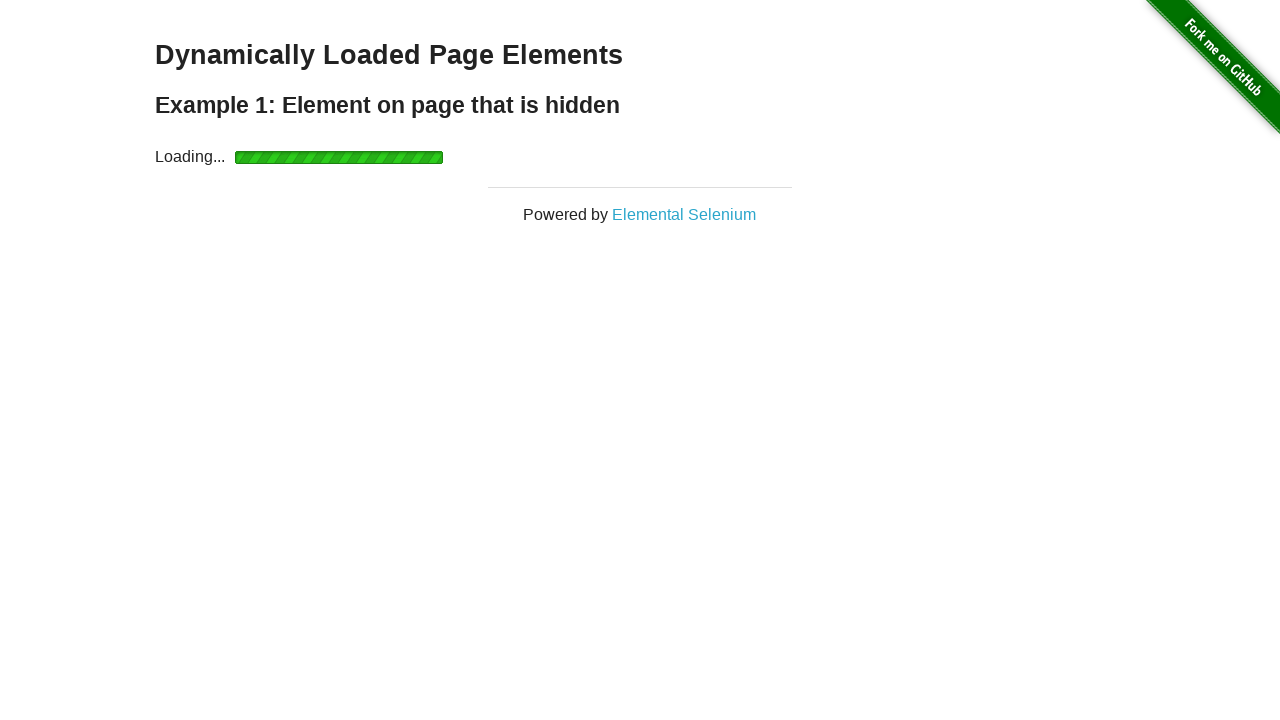

Hidden element became visible
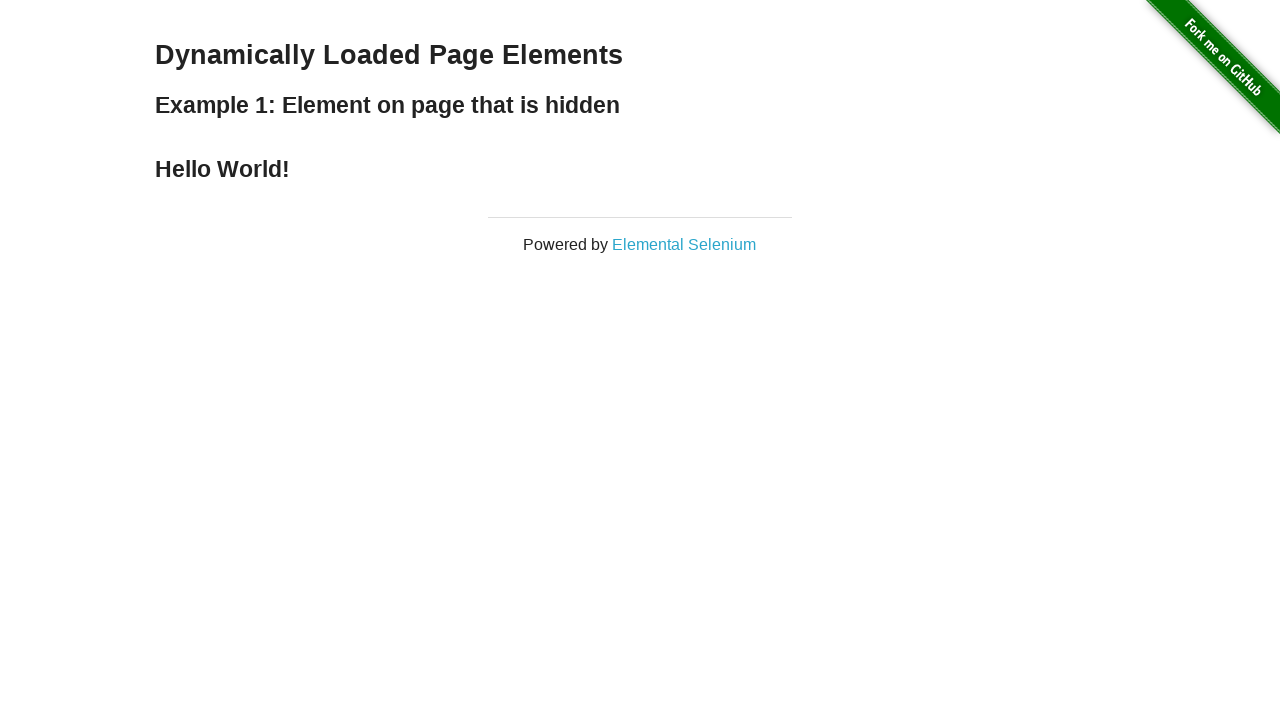

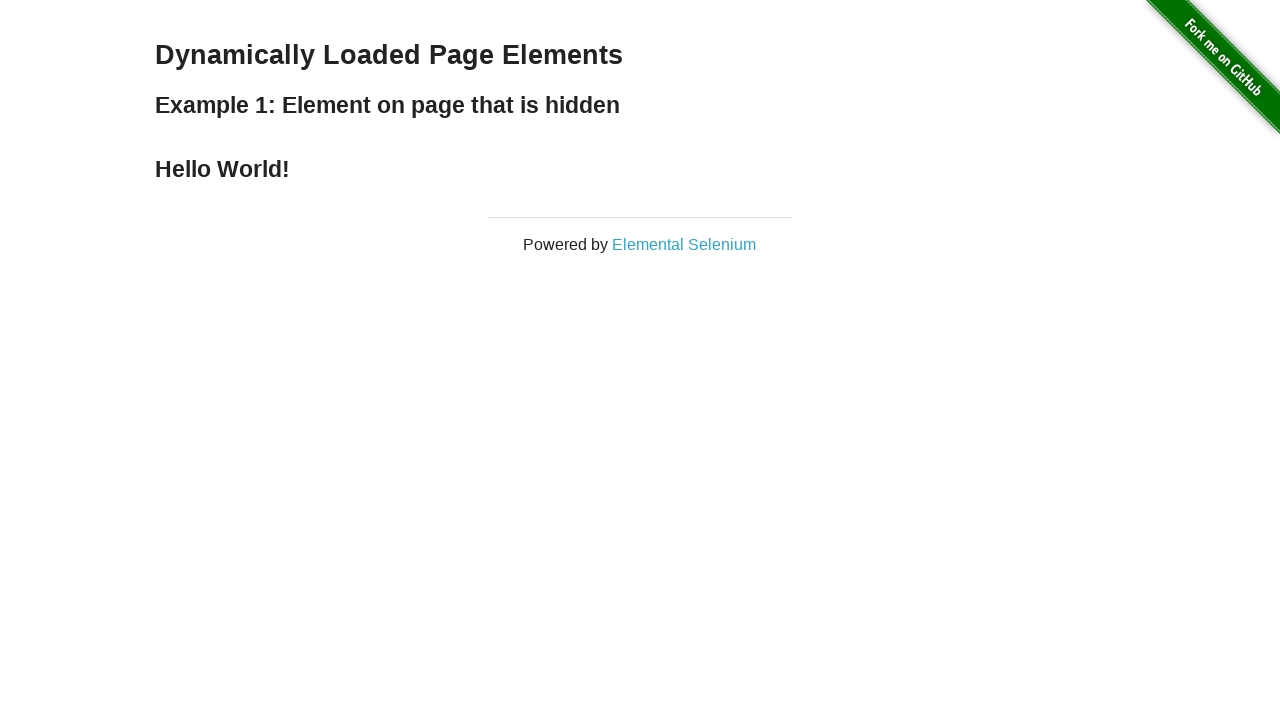